Tests clicking on the OrangeHRM, Inc link on the demo HR site, which opens a new window/tab for window handle demonstration purposes.

Starting URL: https://opensource-demo.orangehrmlive.com

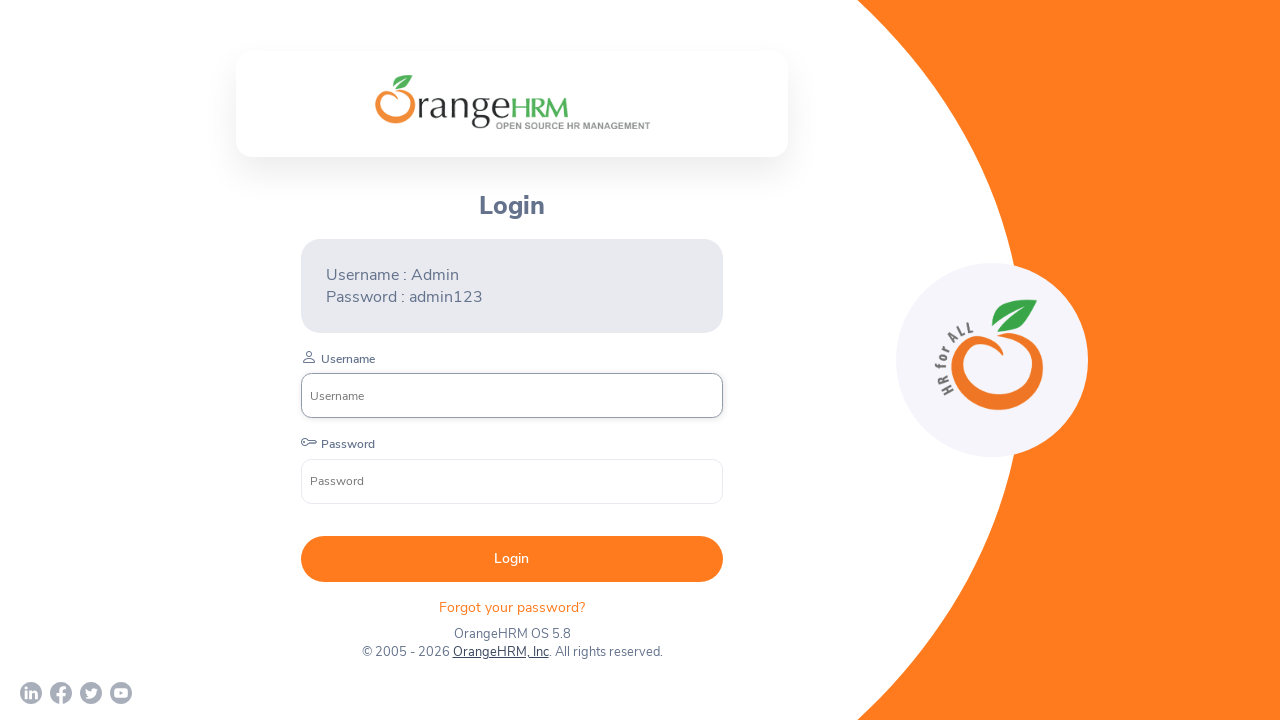

Clicked on OrangeHRM, Inc link to open new window/tab at (500, 652) on xpath=//a[normalize-space()='OrangeHRM, Inc']
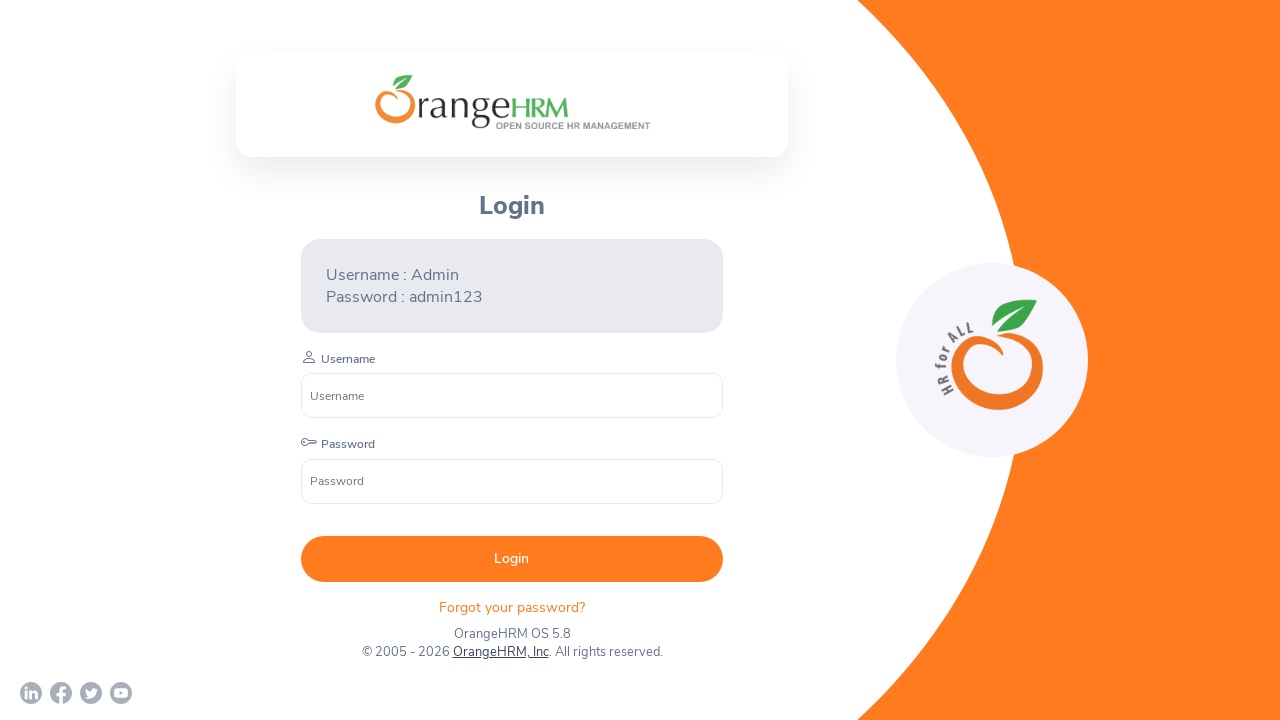

Waited 1 second for new window/tab to open
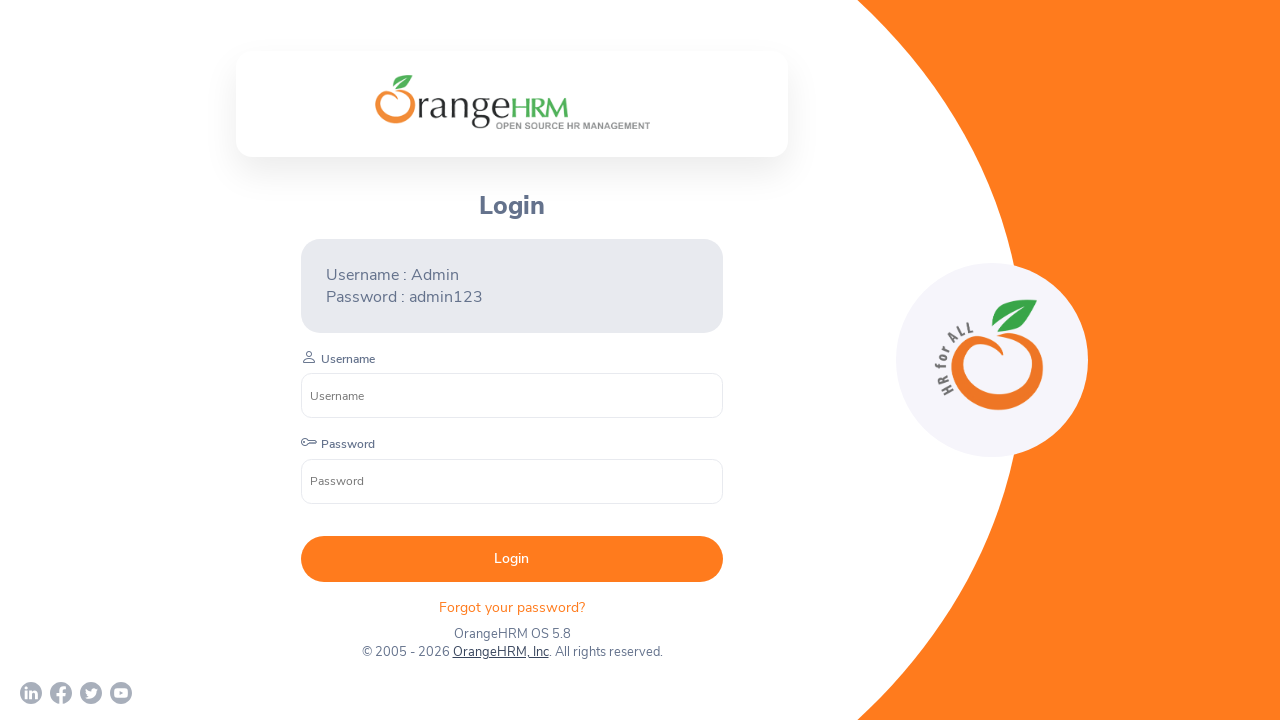

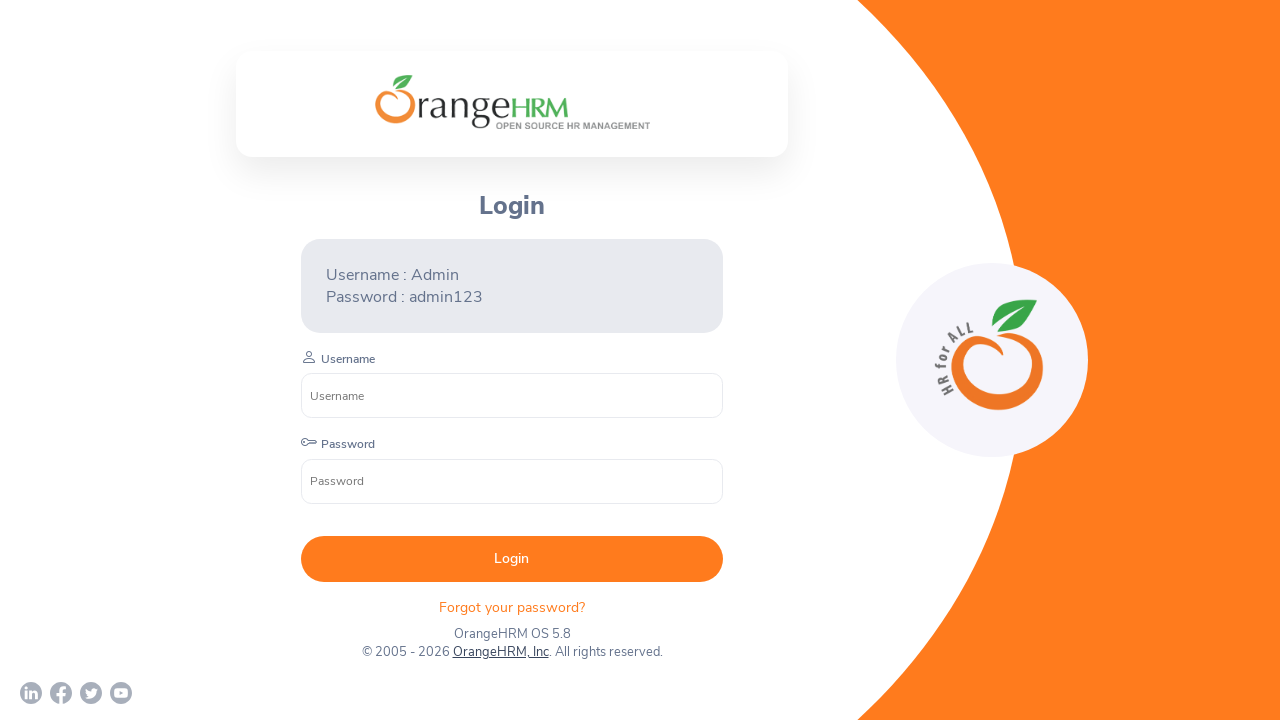